Tests that pressing Escape cancels editing and restores original text

Starting URL: https://demo.playwright.dev/todomvc

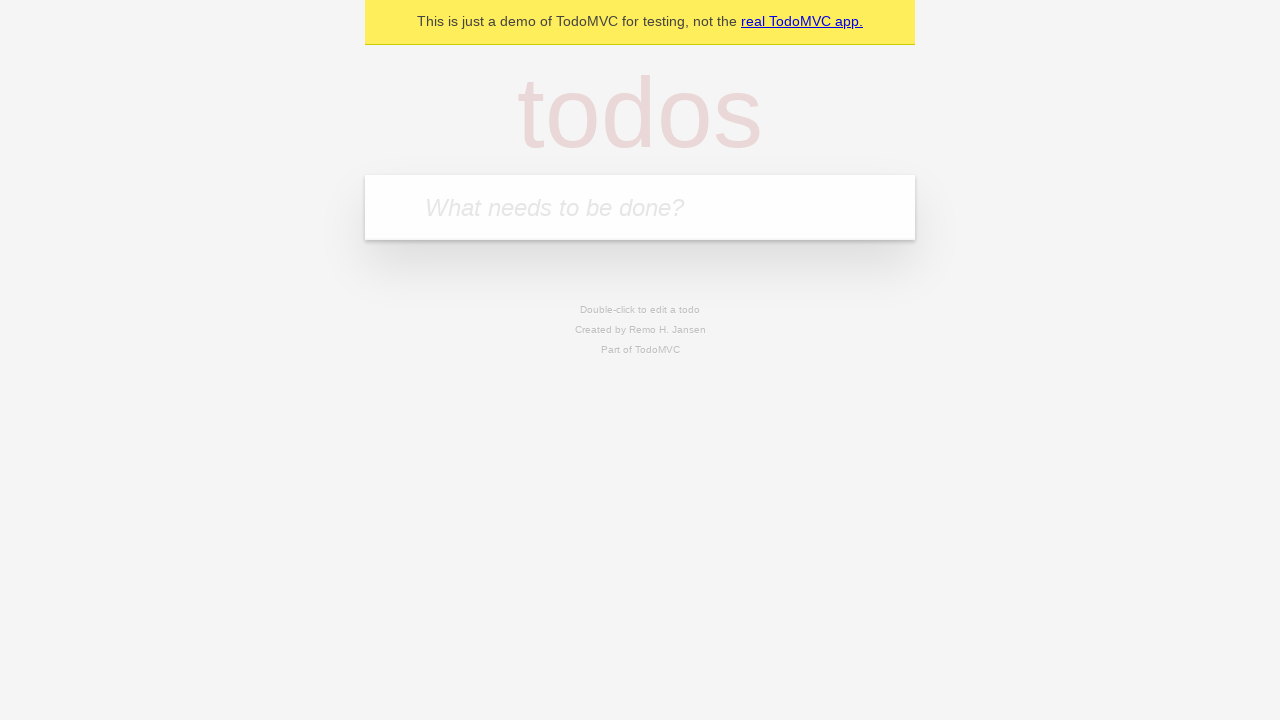

Filled first todo input with 'buy some cheese' on internal:attr=[placeholder="What needs to be done?"i]
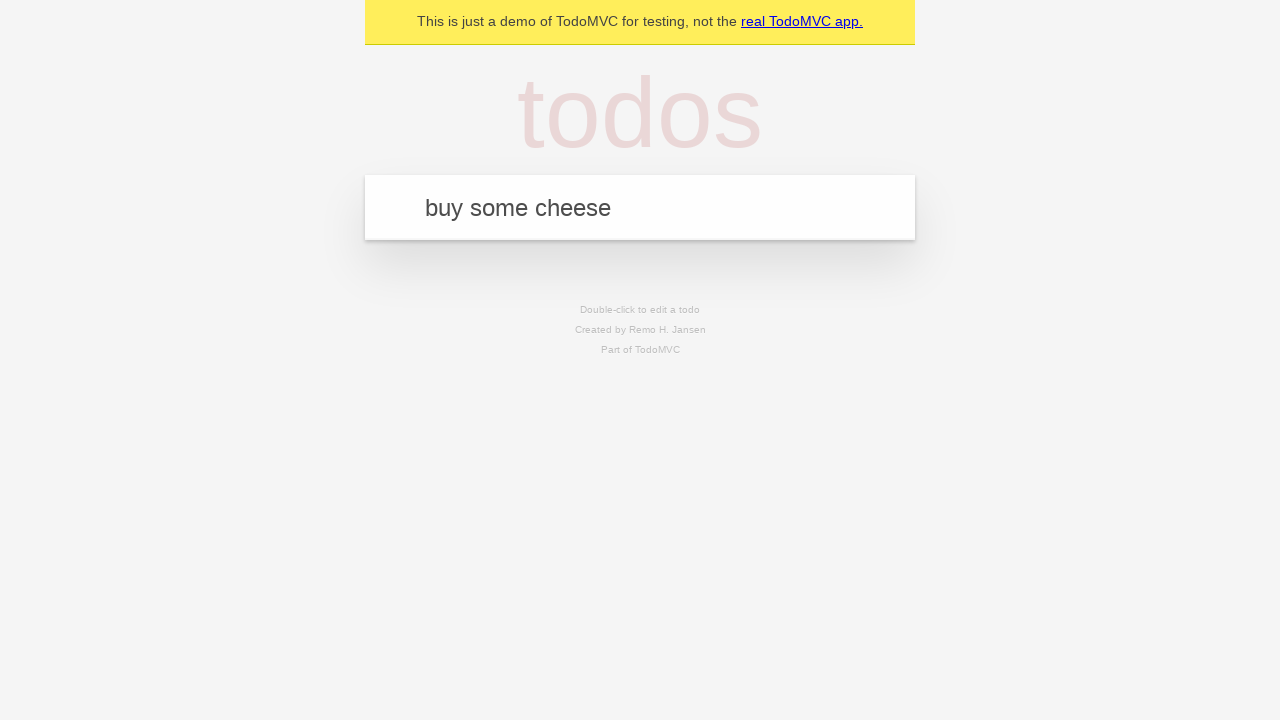

Pressed Enter to create first todo on internal:attr=[placeholder="What needs to be done?"i]
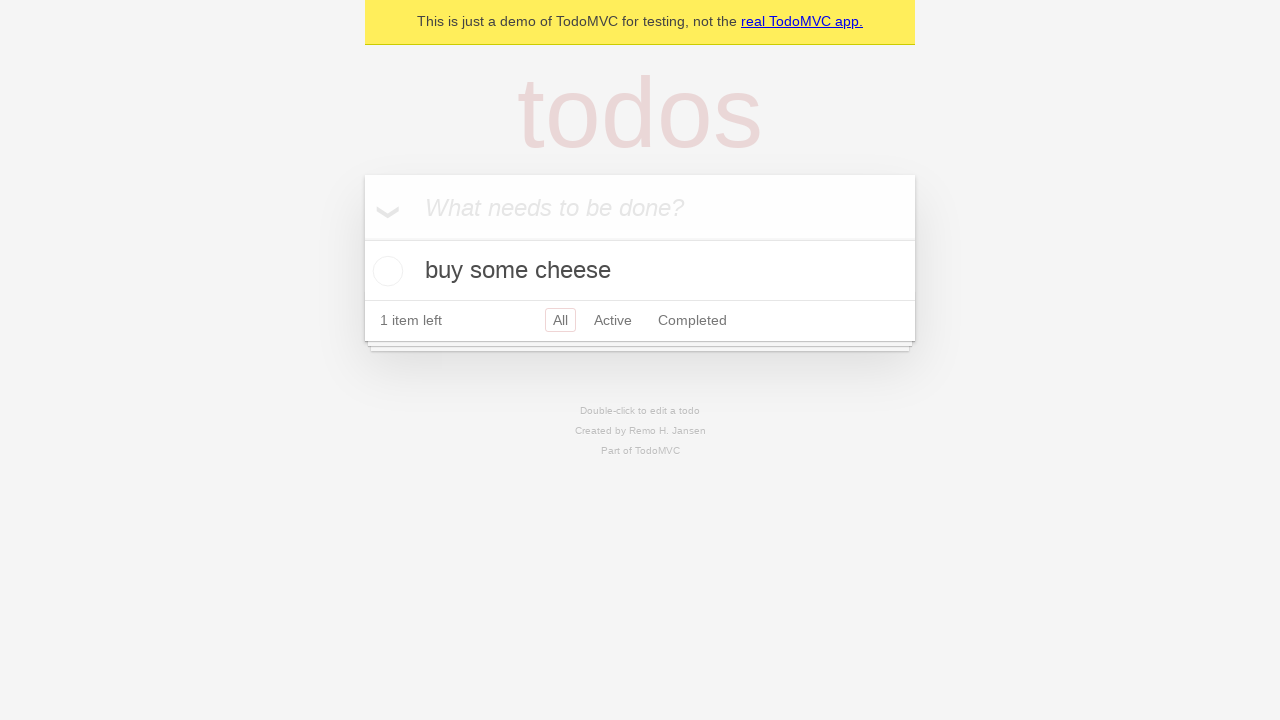

Filled second todo input with 'feed the cat' on internal:attr=[placeholder="What needs to be done?"i]
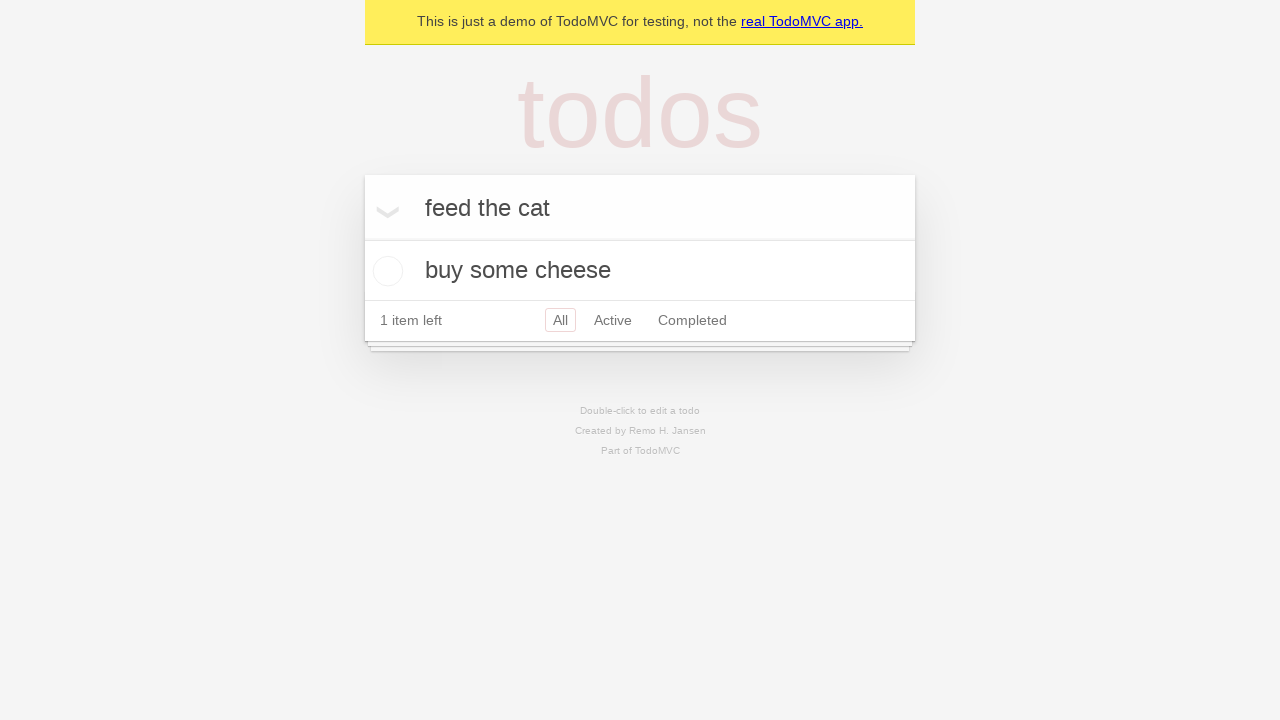

Pressed Enter to create second todo on internal:attr=[placeholder="What needs to be done?"i]
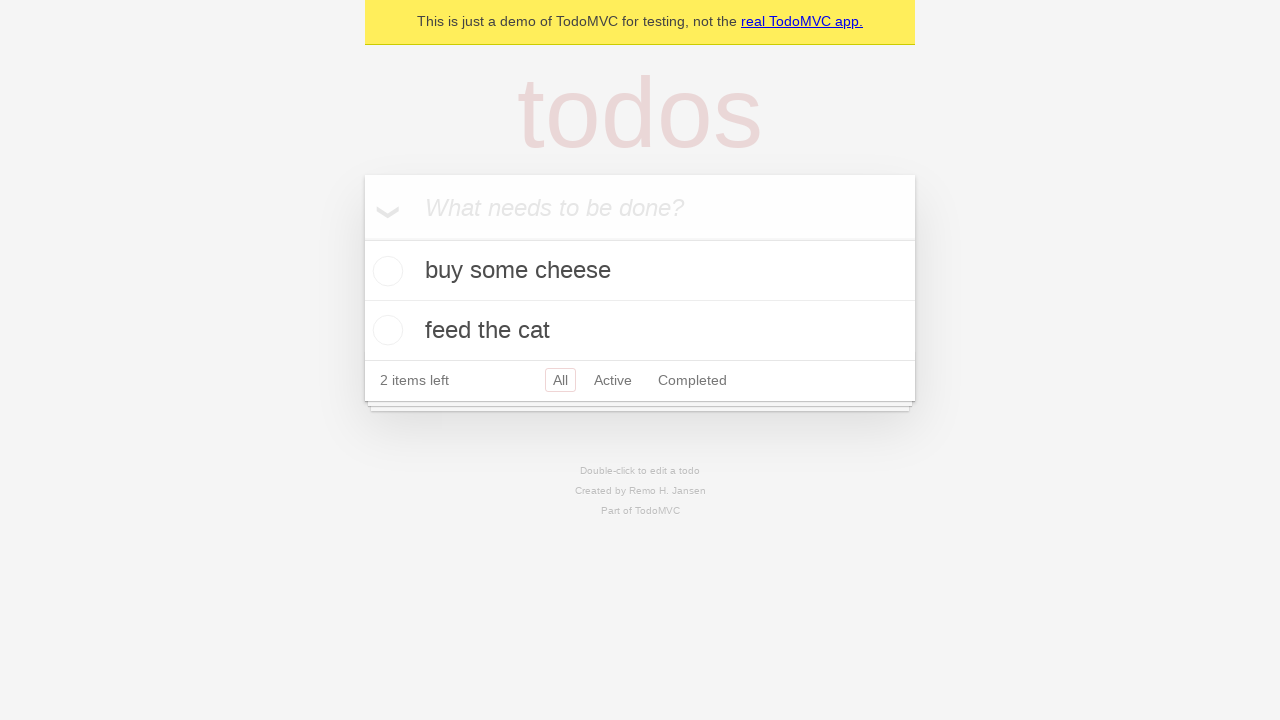

Filled third todo input with 'book a doctors appointment' on internal:attr=[placeholder="What needs to be done?"i]
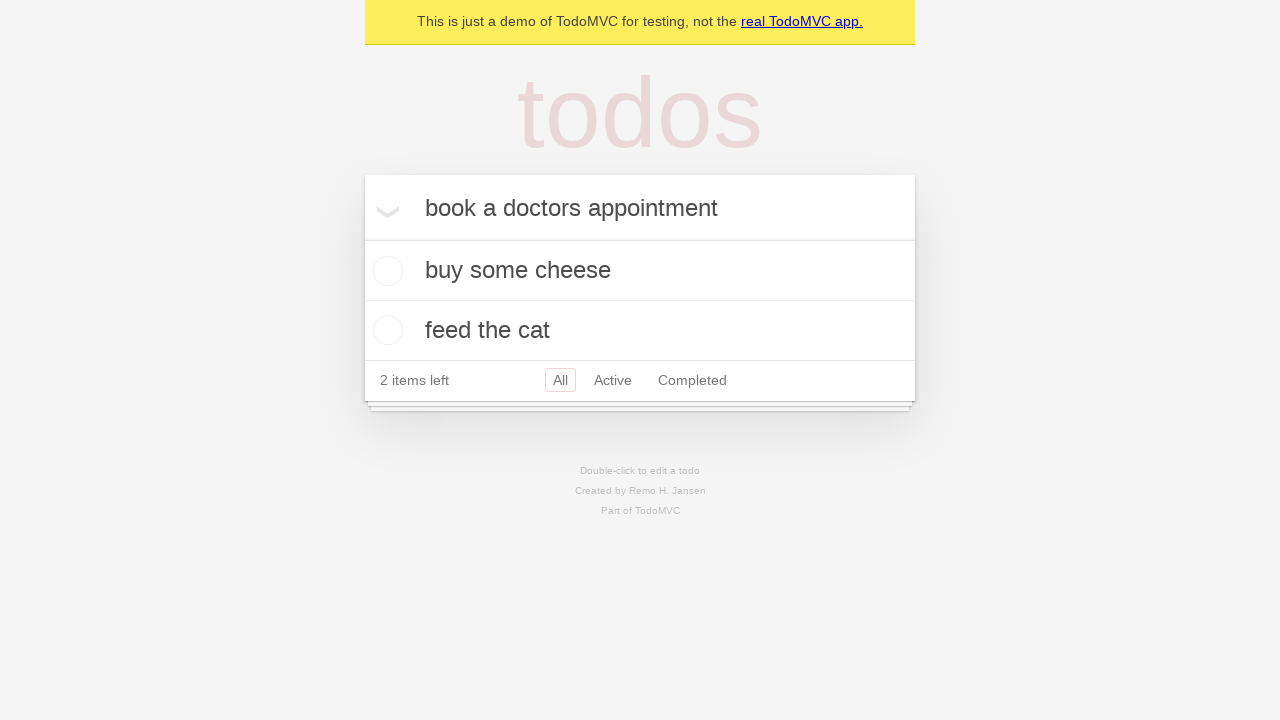

Pressed Enter to create third todo on internal:attr=[placeholder="What needs to be done?"i]
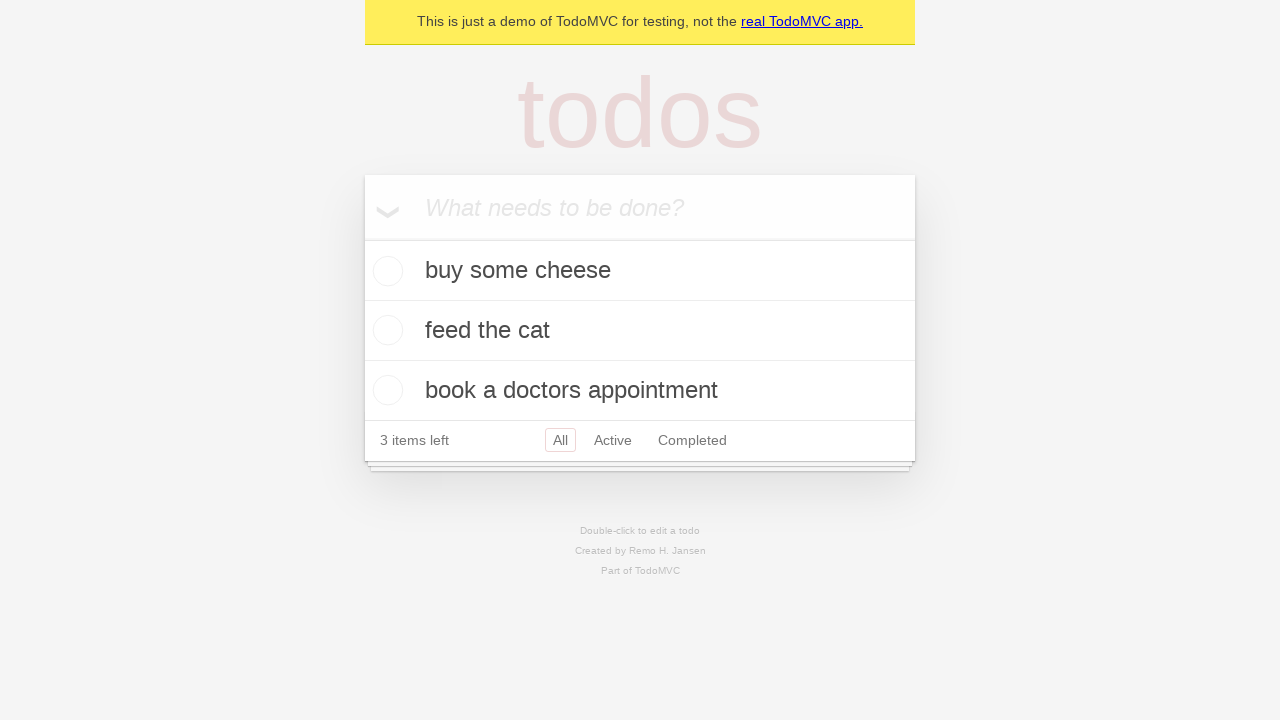

Double-clicked second todo to enter edit mode at (640, 331) on internal:testid=[data-testid="todo-item"s] >> nth=1
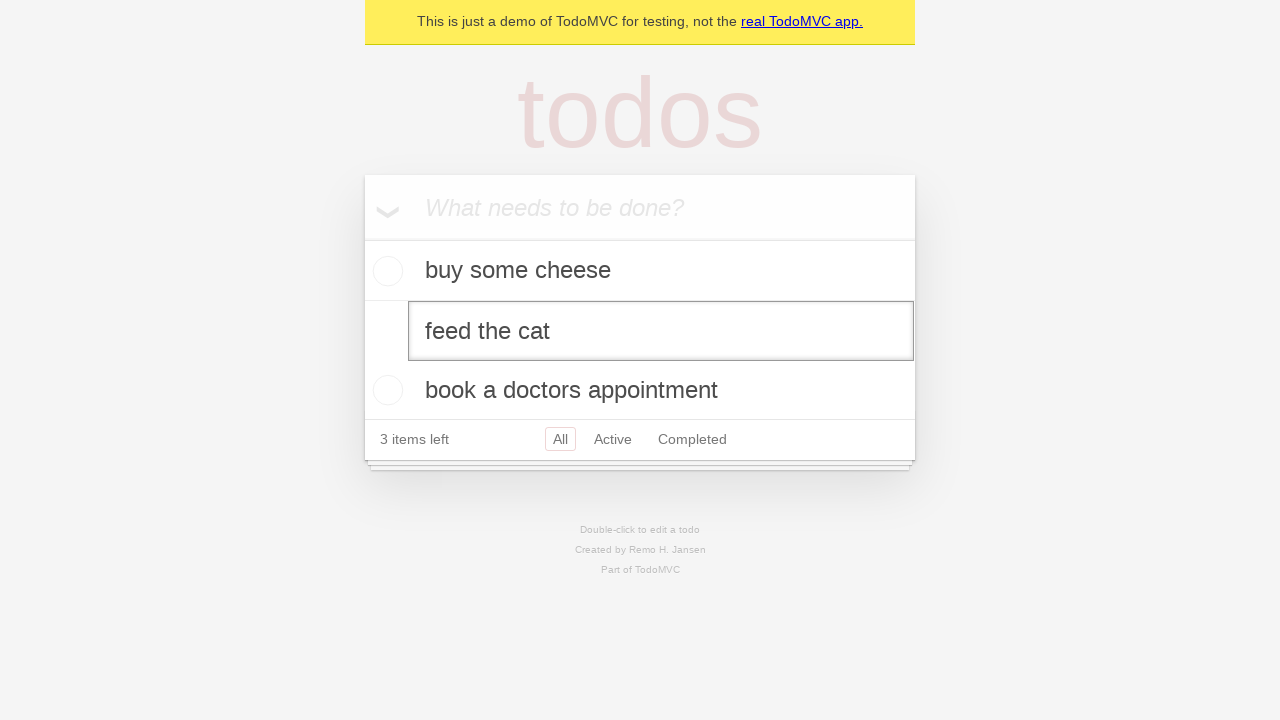

Pressed Escape to cancel editing and restore original text on internal:testid=[data-testid="todo-item"s] >> nth=1 >> internal:role=textbox[nam
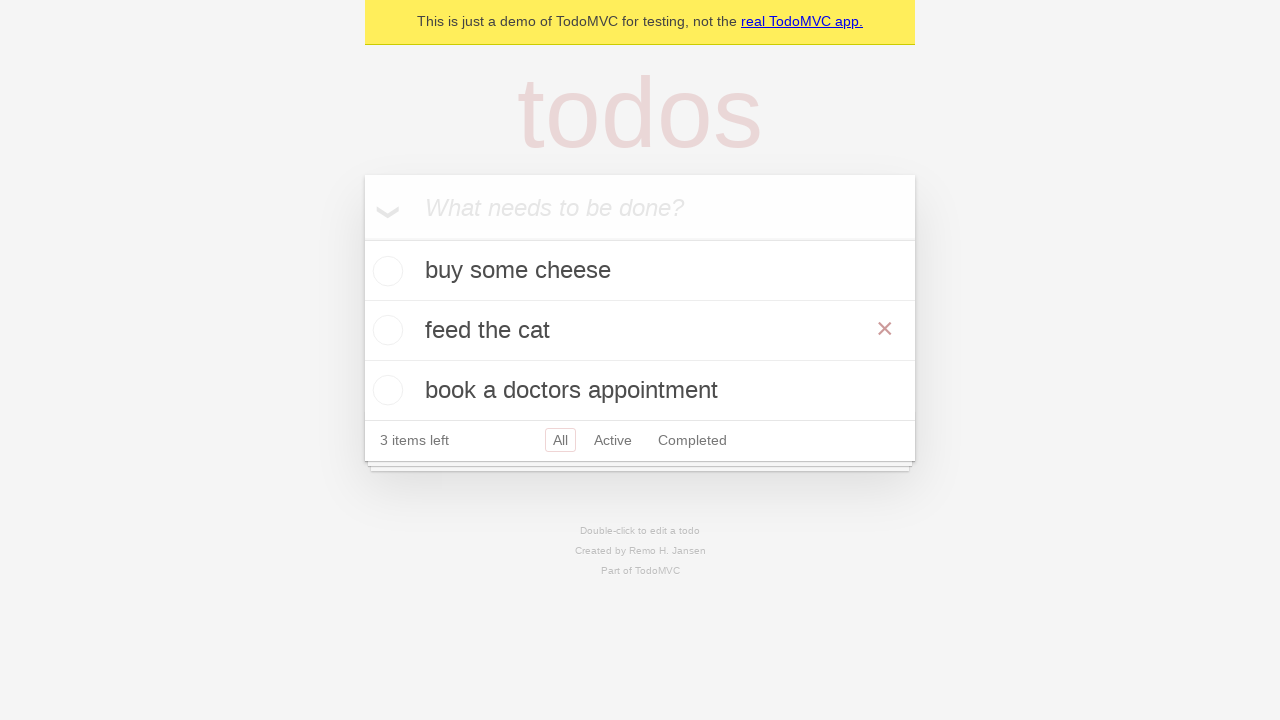

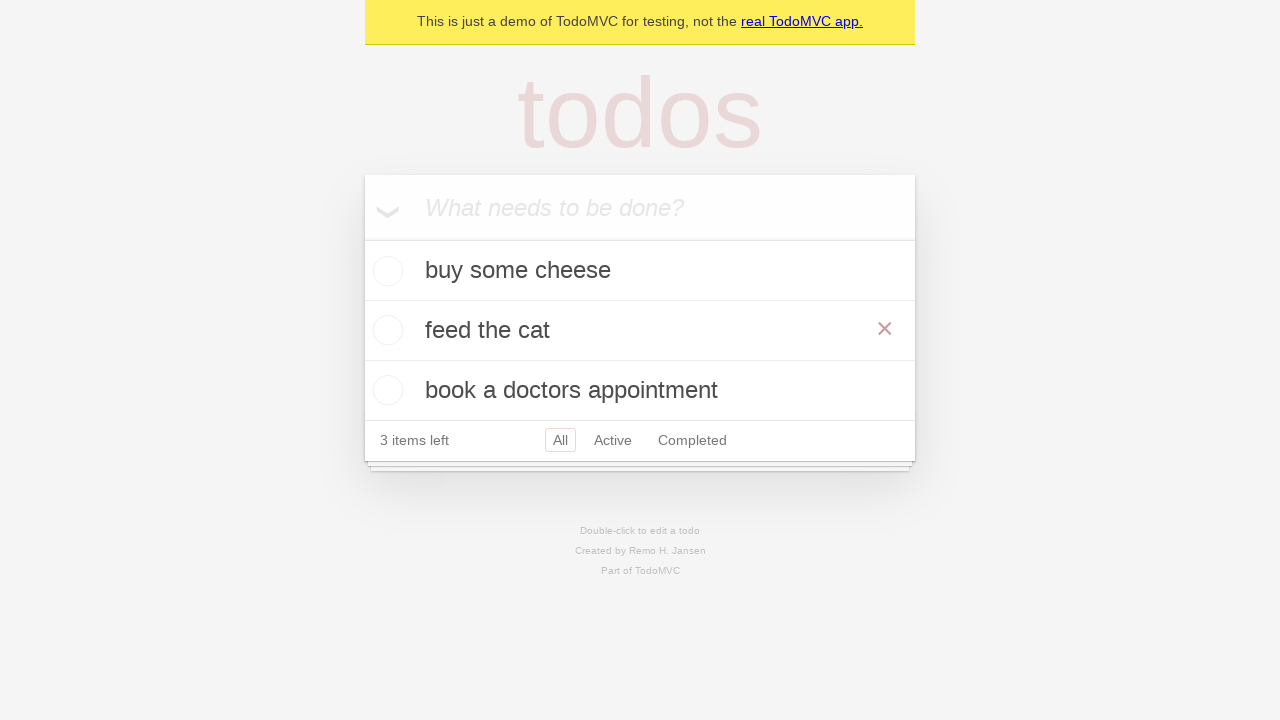